Tests withdrawal failure scenario by selecting a demo customer and attempting to withdraw more than available balance

Starting URL: https://www.globalsqa.com/angularJs-protractor/BankingProject/#/login

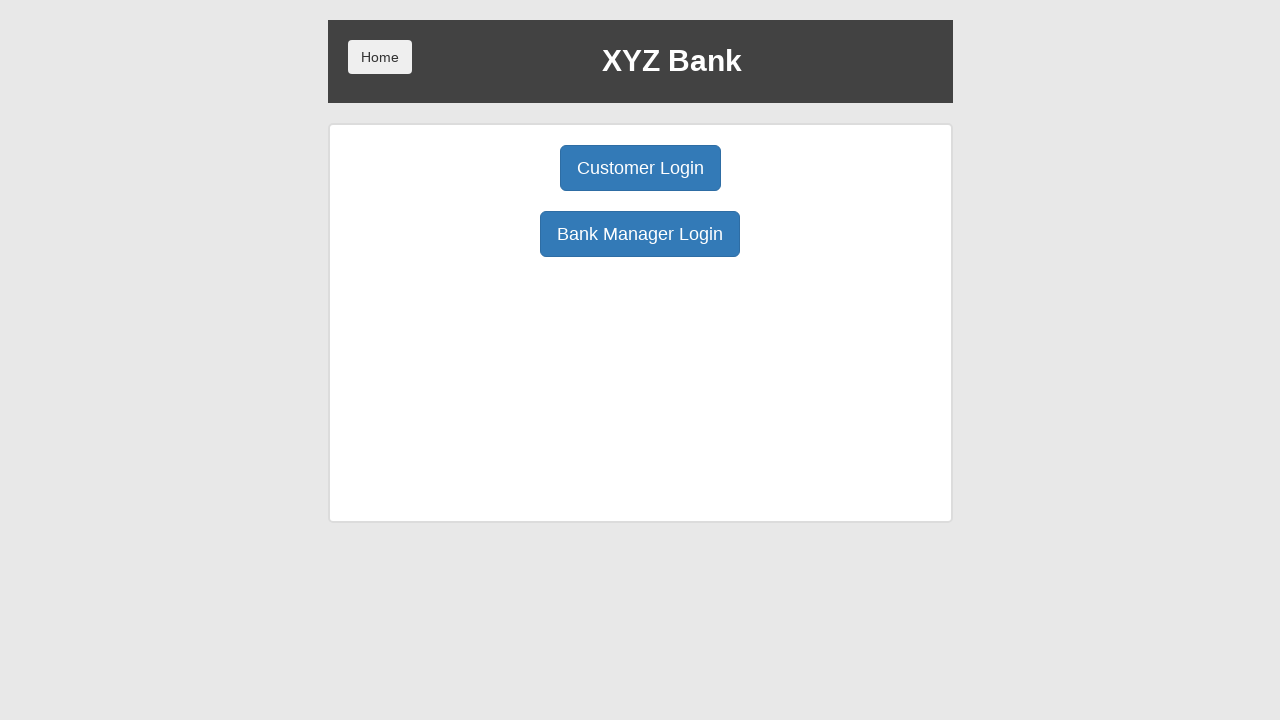

Clicked Customer Login button at (640, 168) on button[ng-click="customer()"]
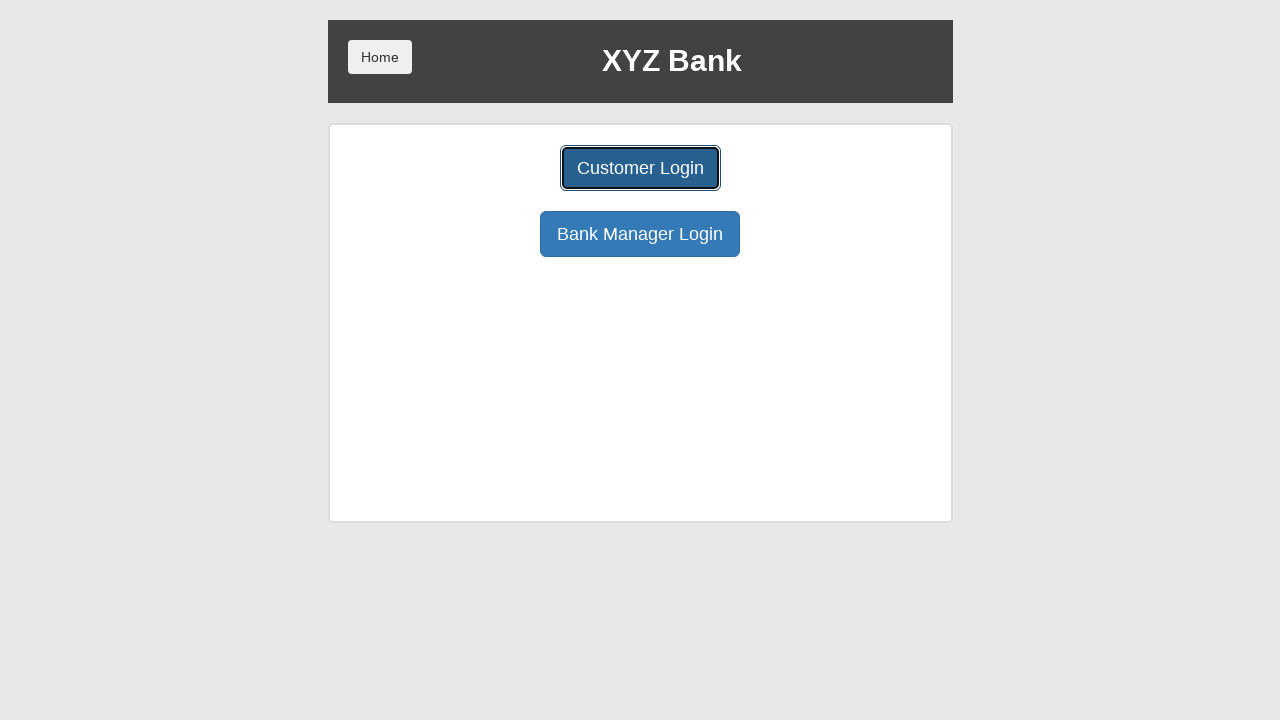

Selected 'Ron Weasly' from customer dropdown on select#userSelect
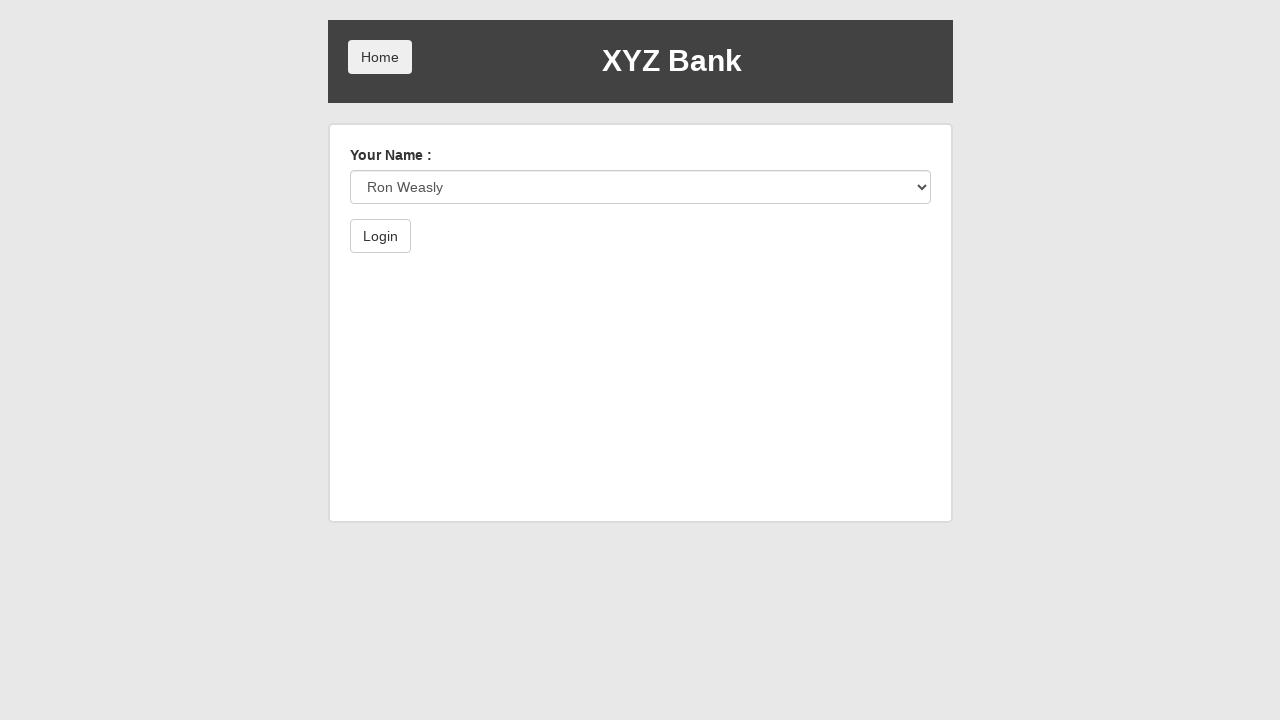

Clicked Login button to authenticate as Ron Weasly at (380, 236) on button[type="submit"]
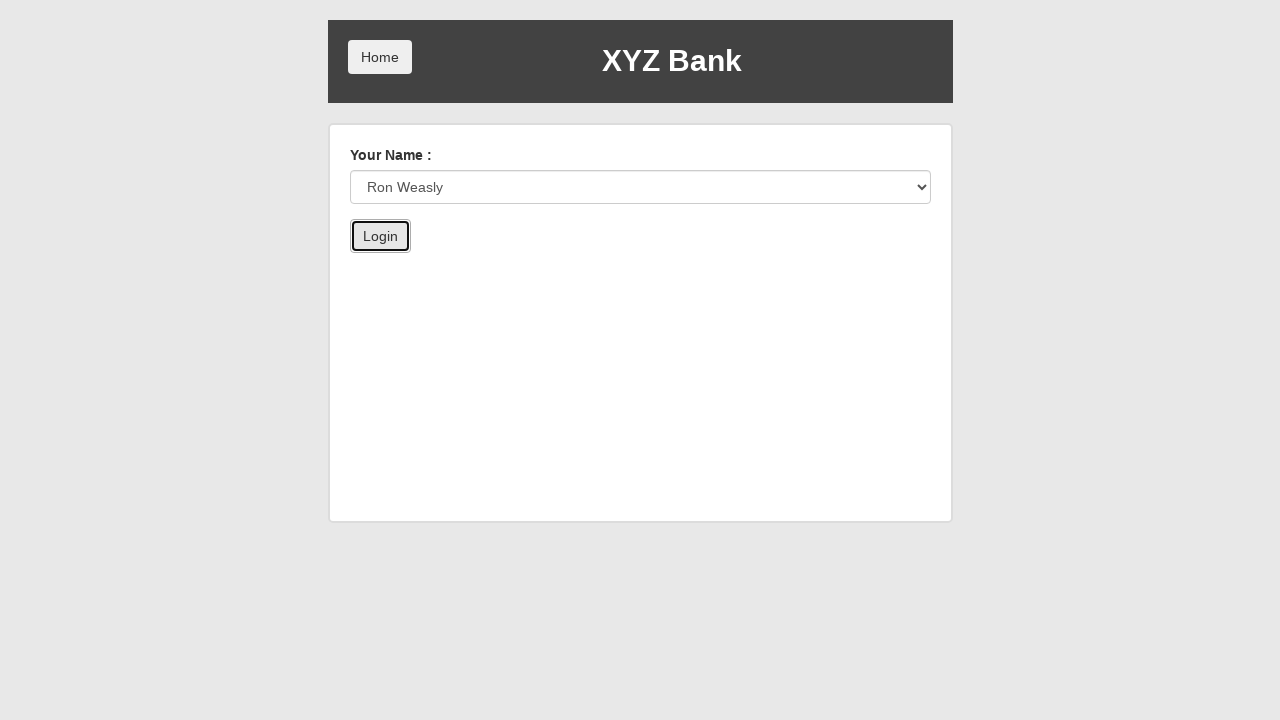

Navigated to Withdrawal tab at (760, 264) on button[ng-click="withdrawl()"]
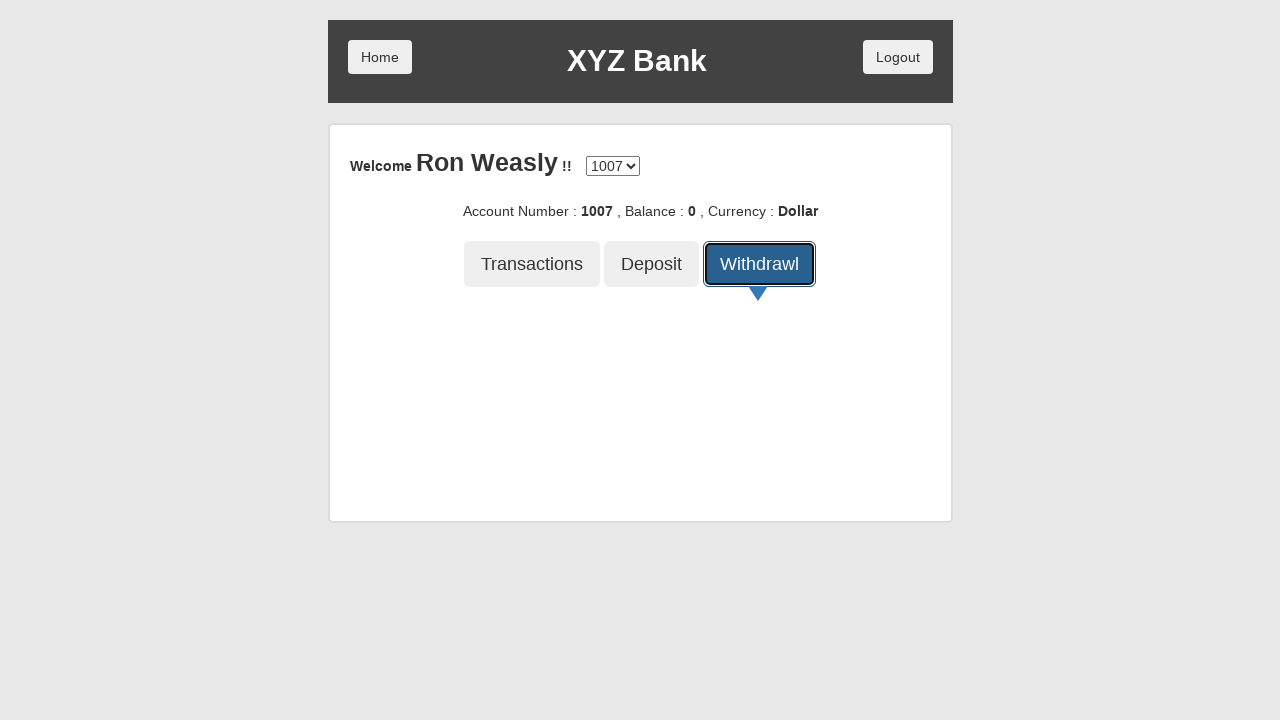

Entered withdrawal amount of 20 (exceeding available balance) on input[ng-model="amount"]
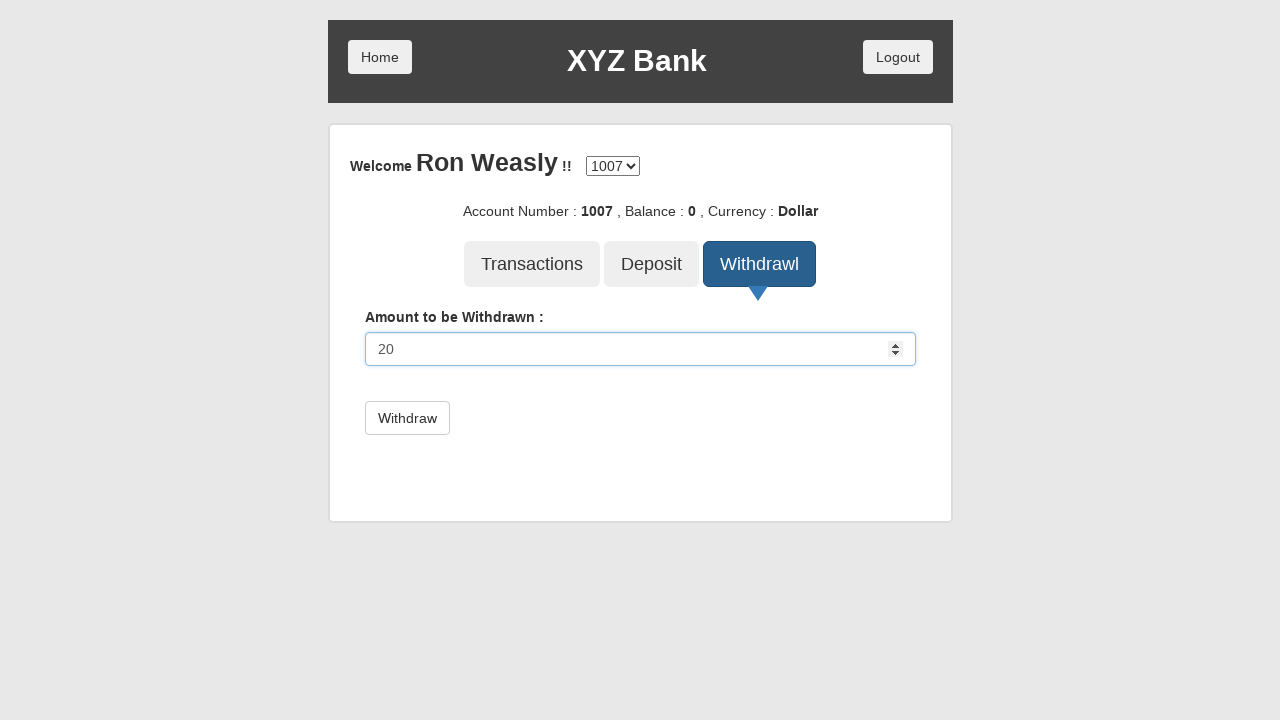

Submitted withdrawal request at (407, 418) on button[type="submit"]
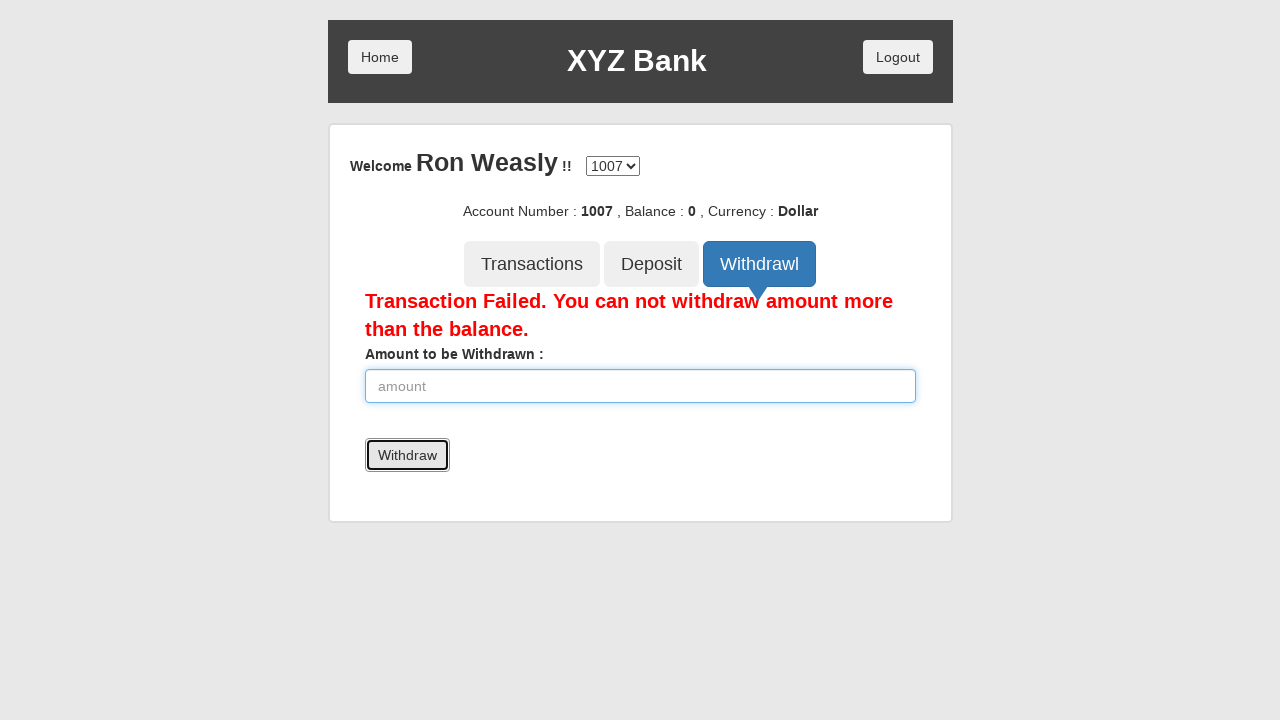

Retrieved error message from withdrawal attempt
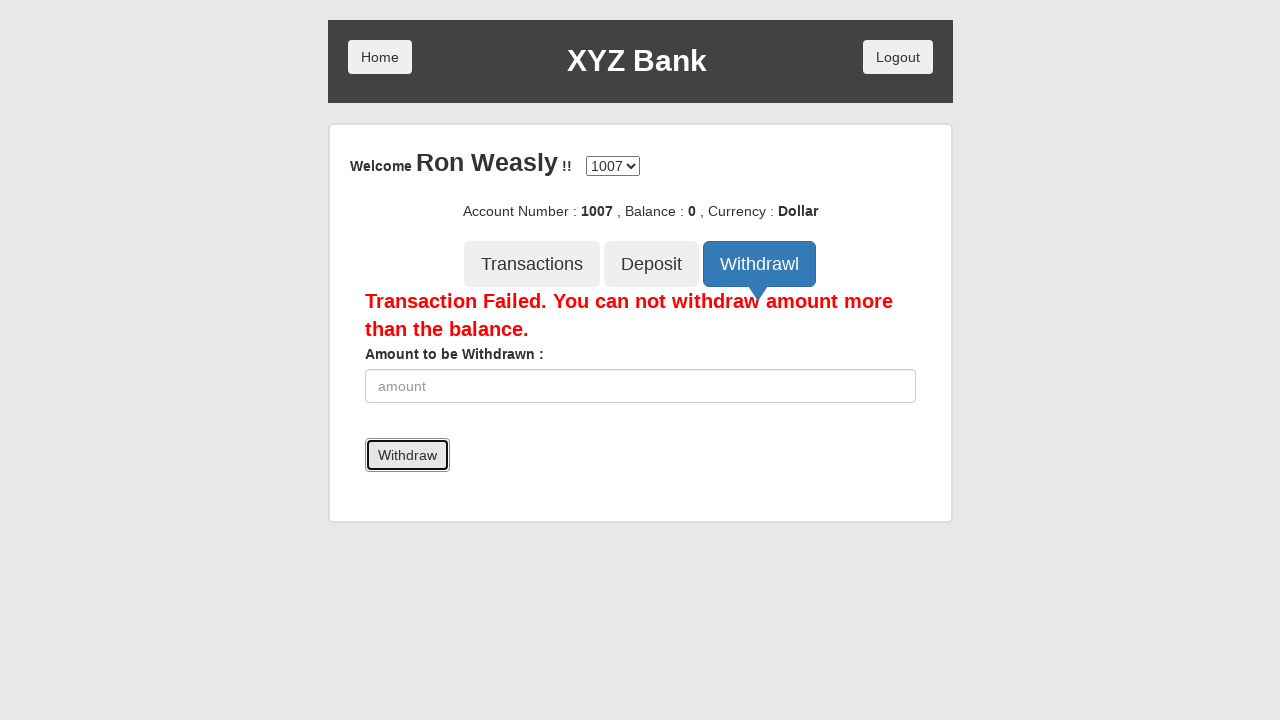

Verified that 'Transaction Failed' message appears - withdrawal correctly failed due to insufficient balance
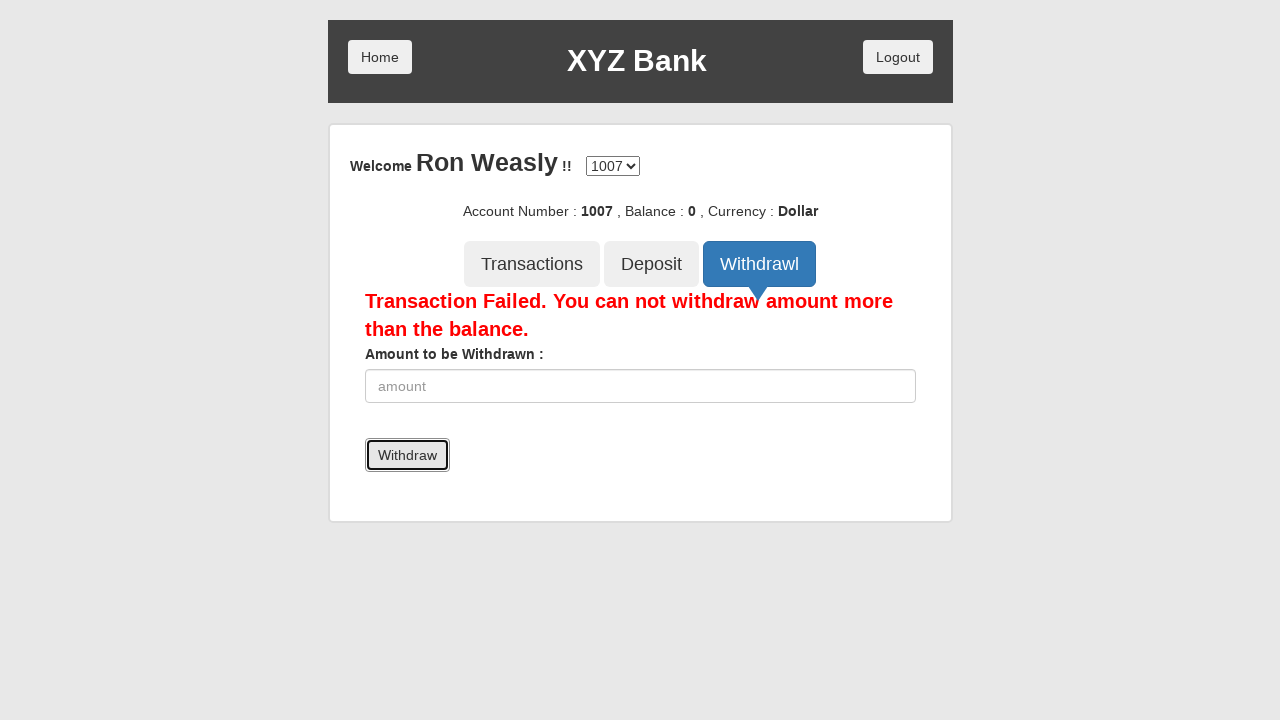

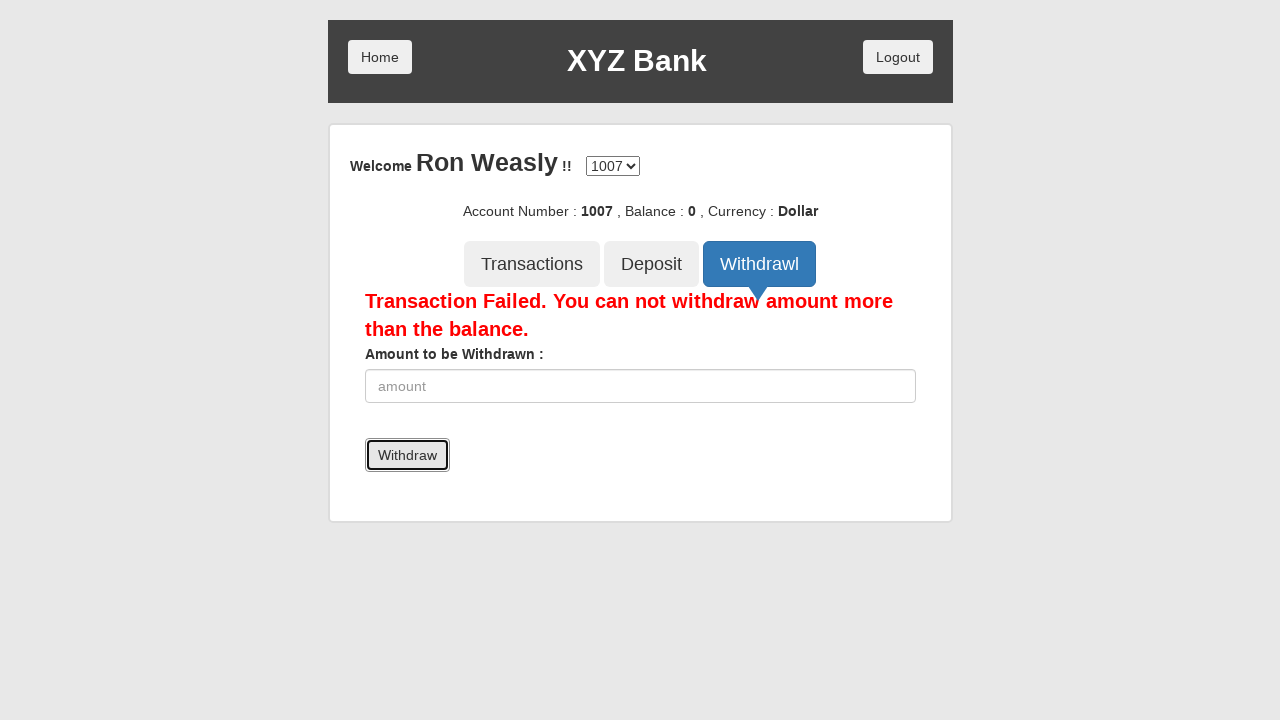